Tests navigation on the Mississauga city website by clicking the "Our organization" dropdown button and selecting the third menu item from the dropdown list

Starting URL: https://www.mississauga.ca/

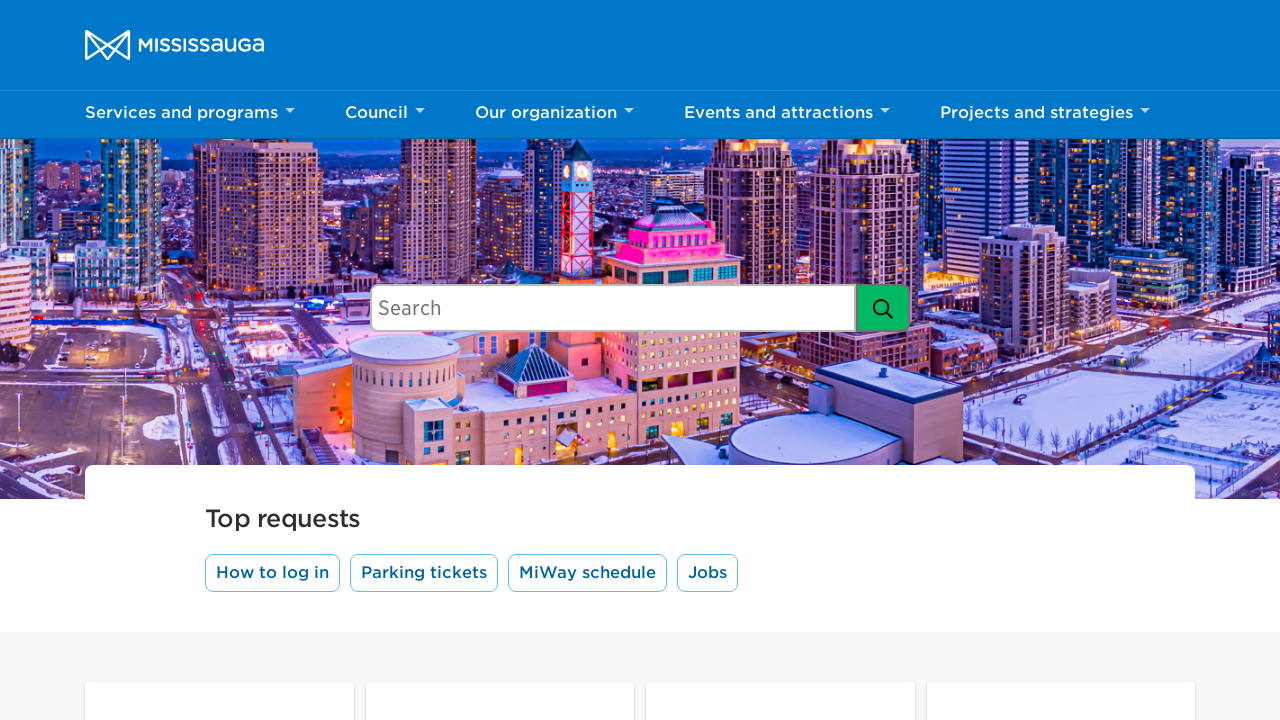

Clicked the 'Our organization' dropdown button at (554, 115) on xpath=//button[text()='Our organization']
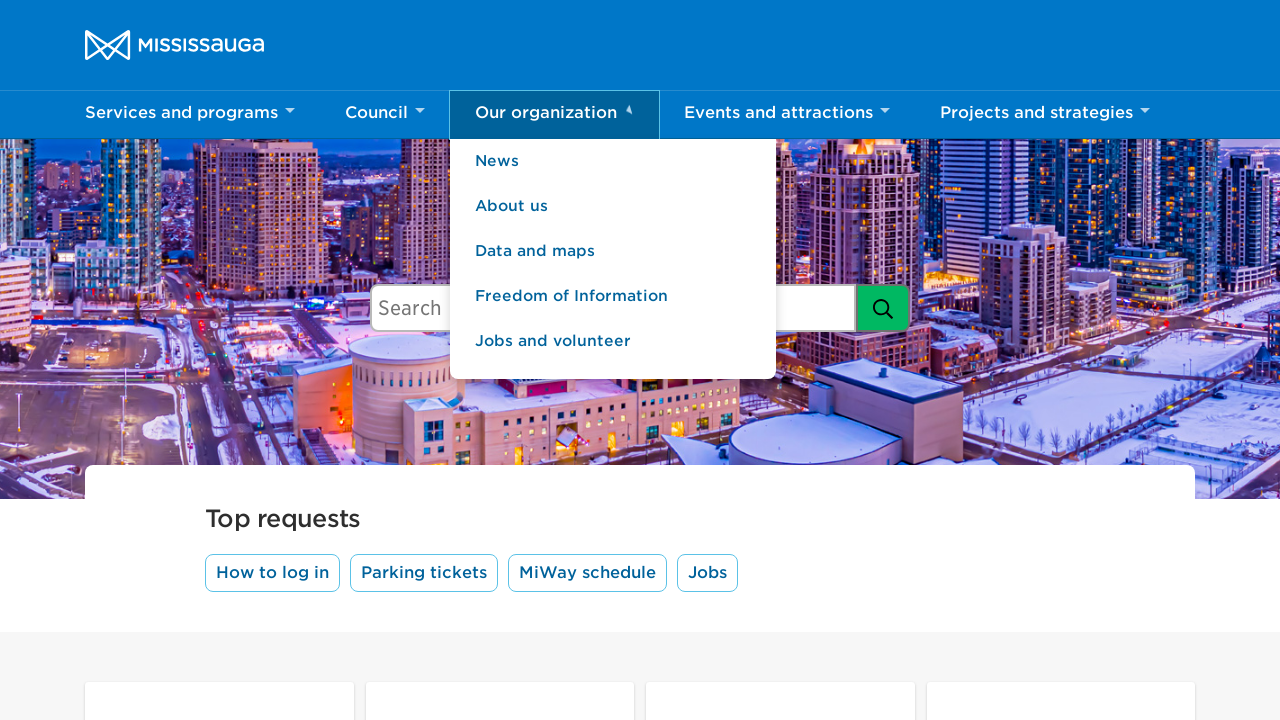

Dropdown menu appeared and loaded
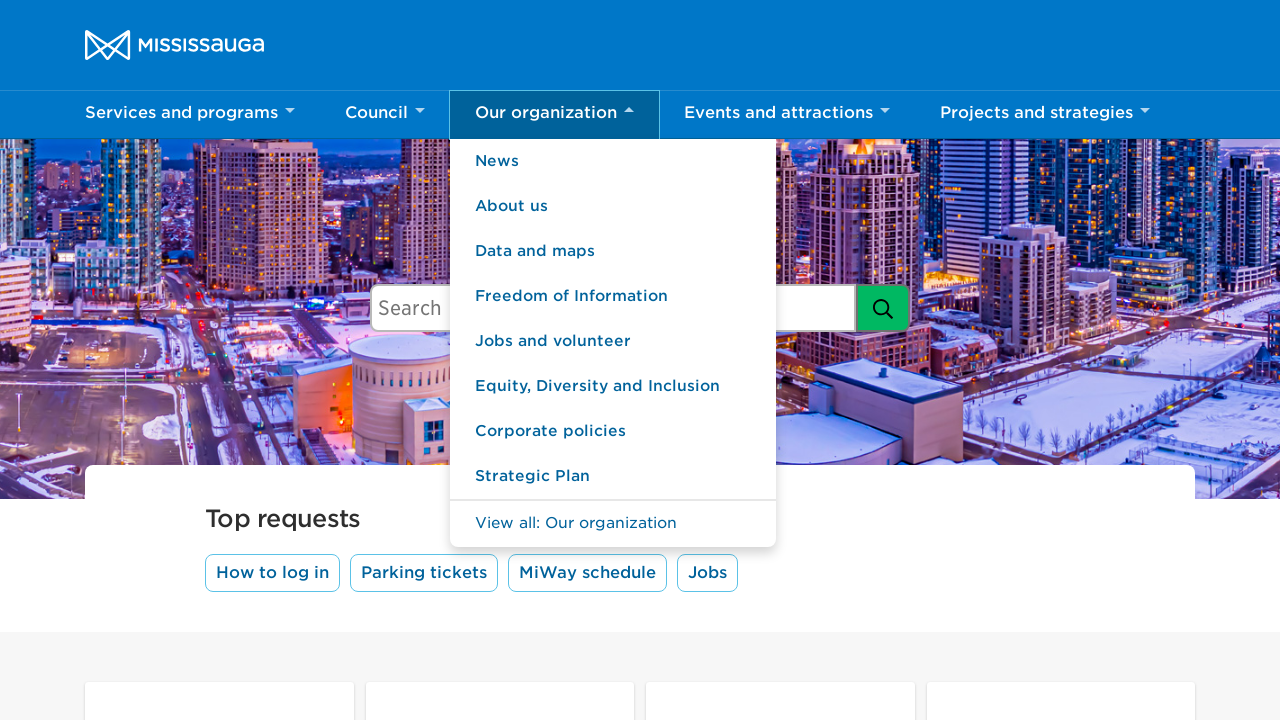

Located all dropdown menu links
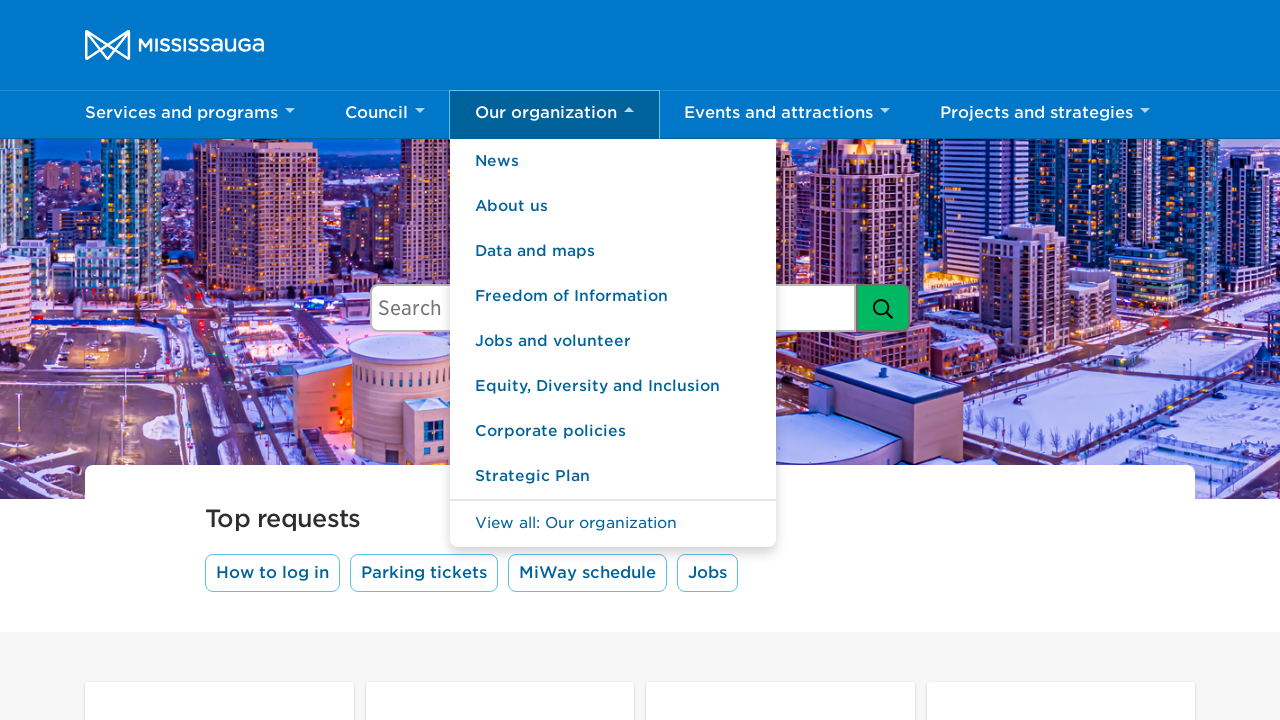

Clicked the third menu item from the dropdown list at (613, 252) on ul.dropdown-menu.nav-dropdown-menu.show a >> nth=2
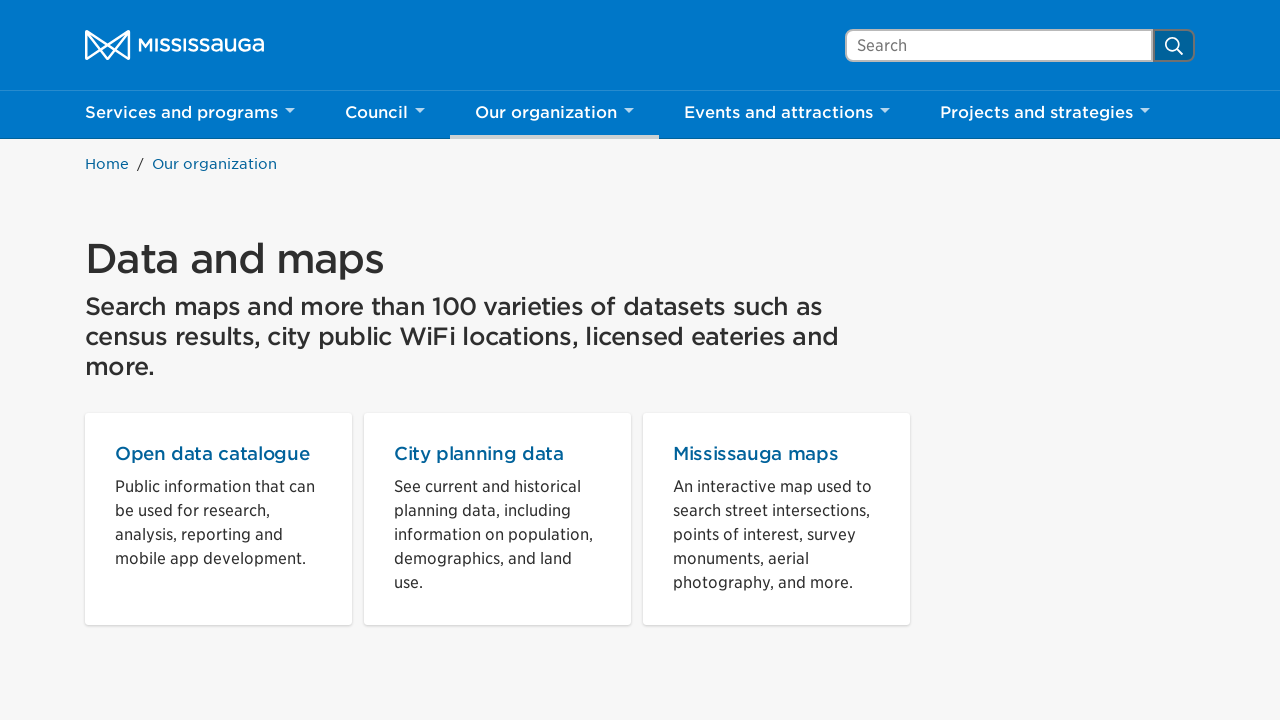

Page navigation completed and DOM content loaded
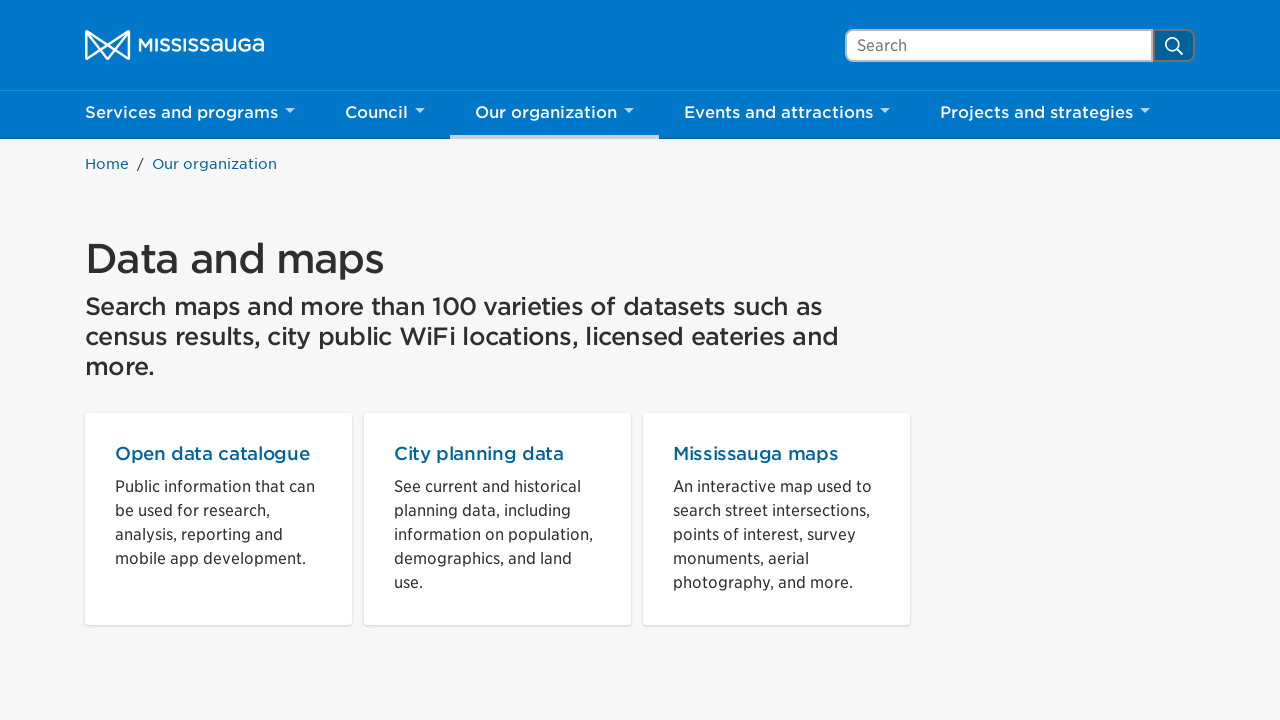

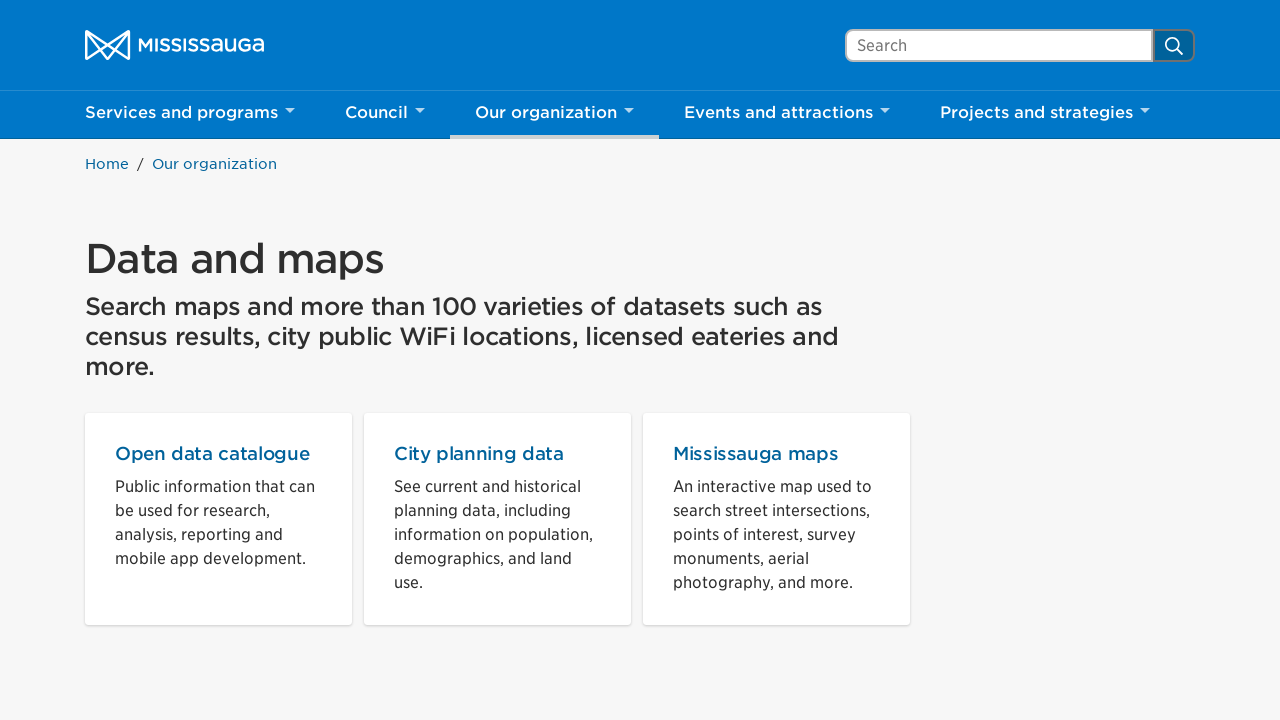